Tests the INCRA public consultation form by selecting a Brazilian state from a dropdown, then selecting a city, and clicking the download button to initiate a download.

Starting URL: https://sncr.serpro.gov.br/sncr-web/consultaPublica.jsf?windowId=997

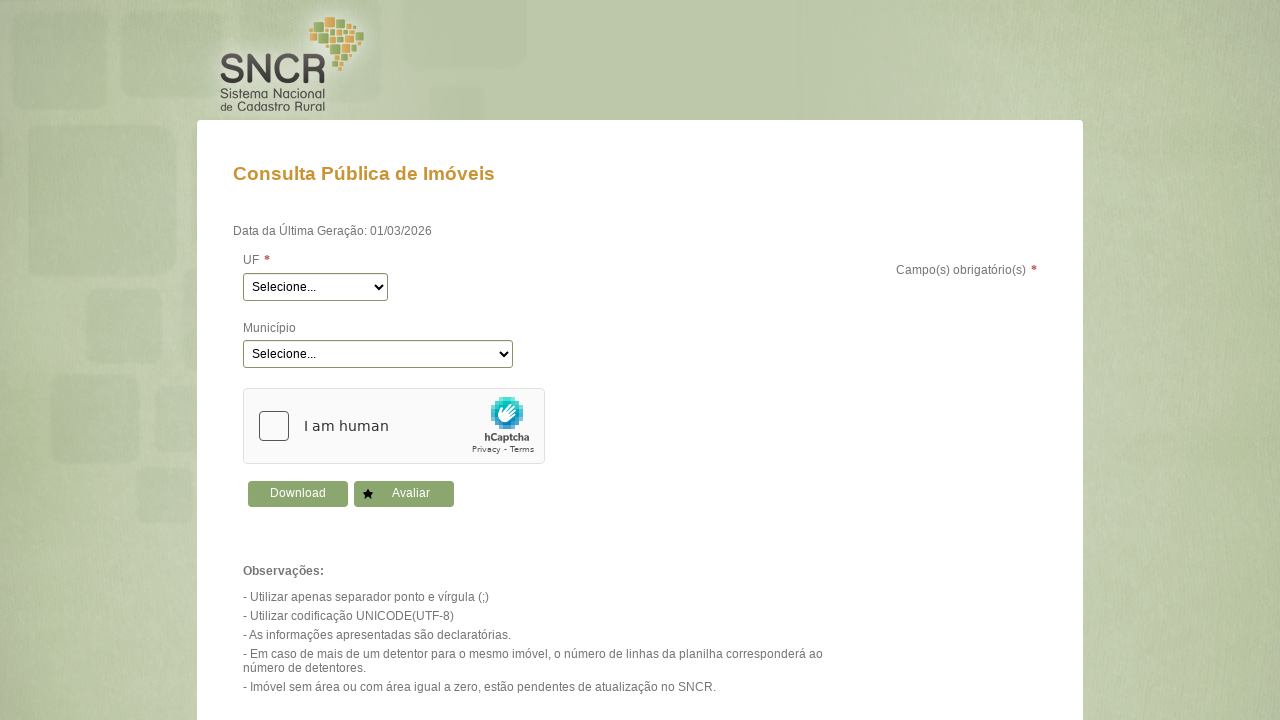

State dropdown loaded and is ready for interaction
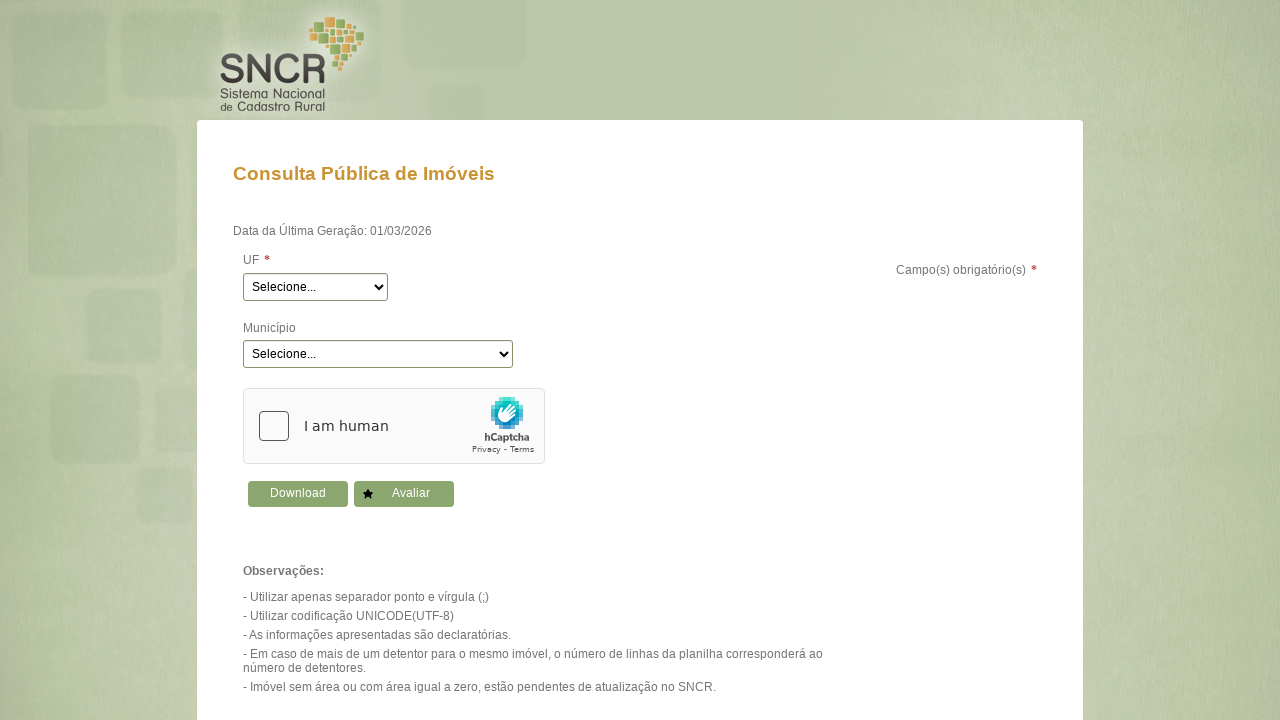

Selected 'Amazonas' from the state dropdown on select[name='selectUf']
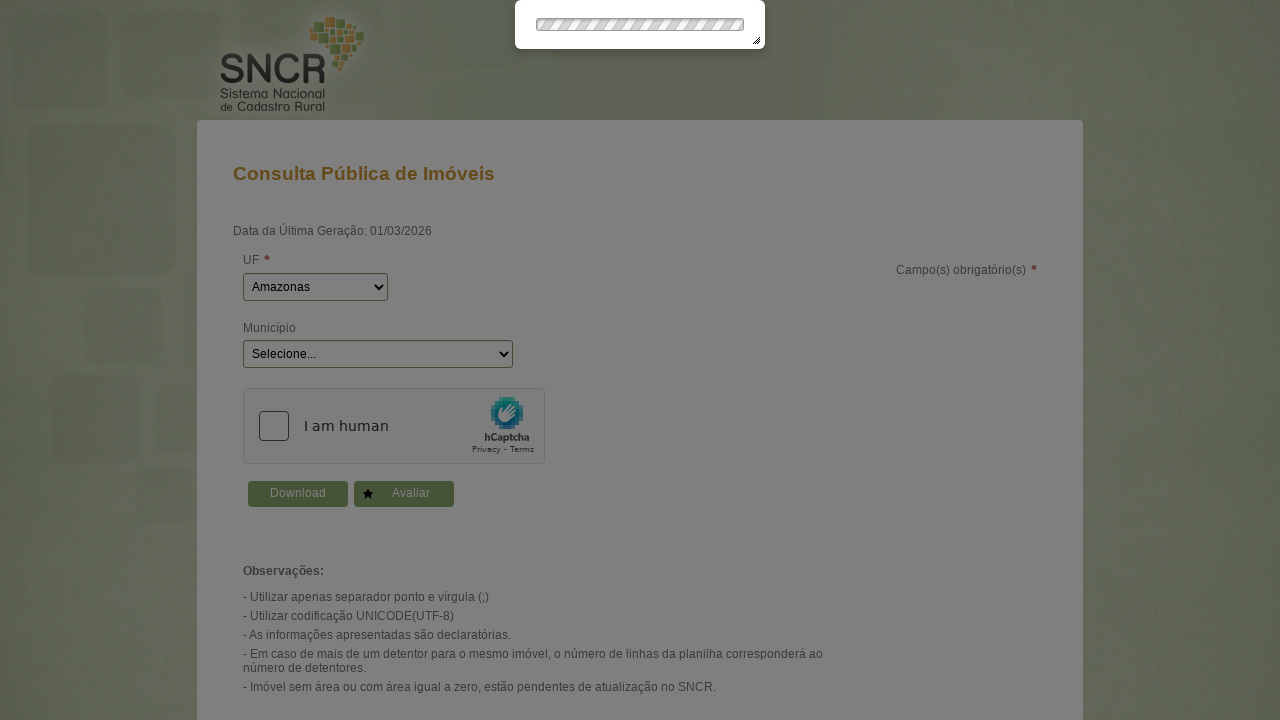

Waited 4 seconds for city dropdown to populate
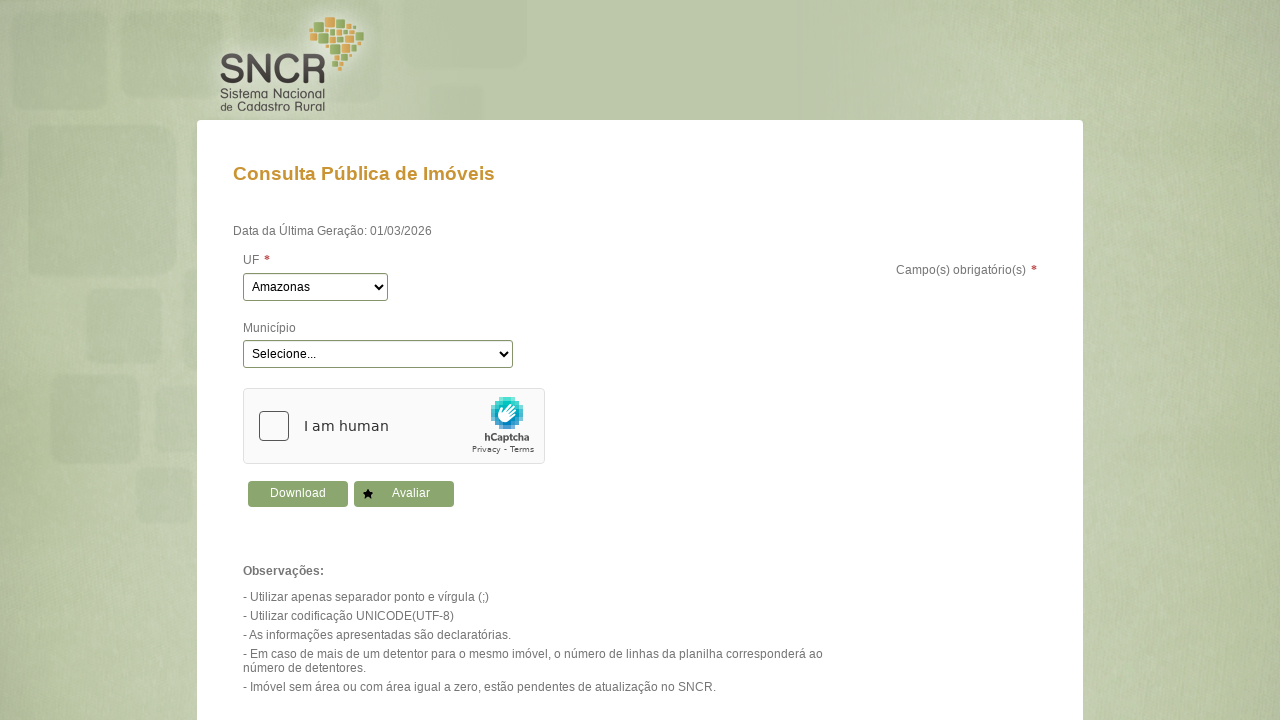

City dropdown loaded and is ready for interaction
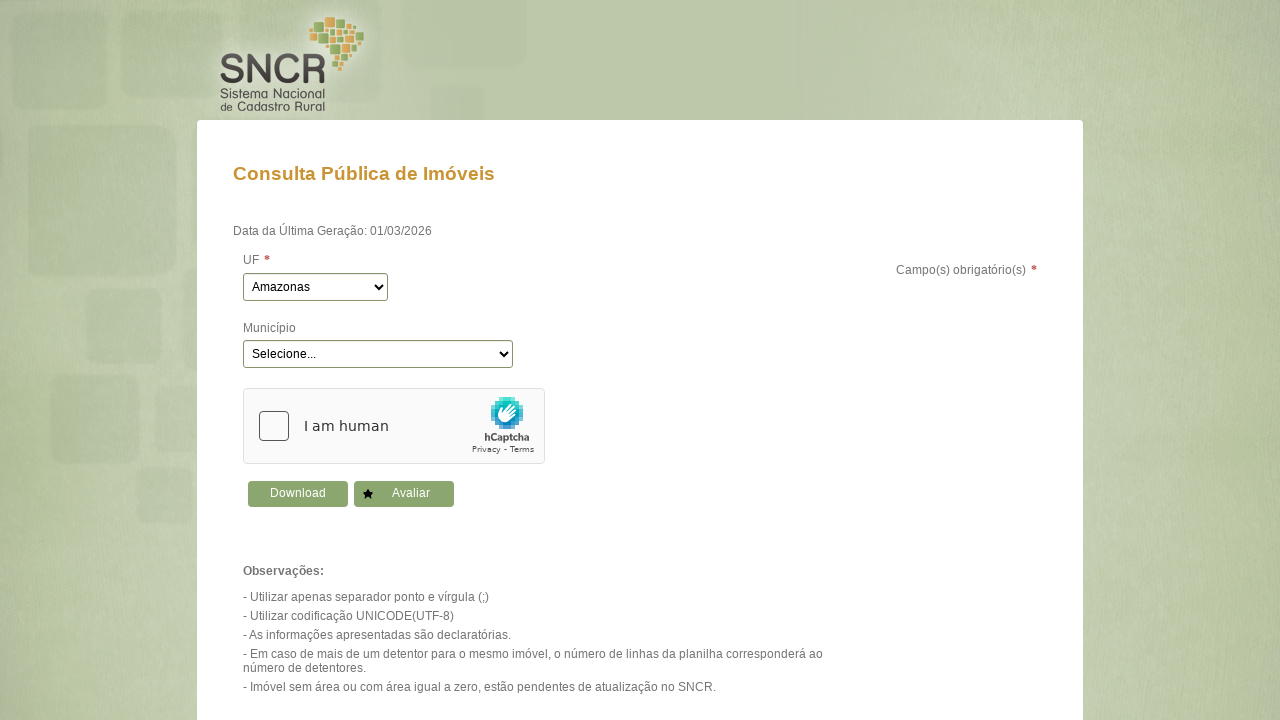

Selected the first available city from the city dropdown on select[name='selectMunicipio']
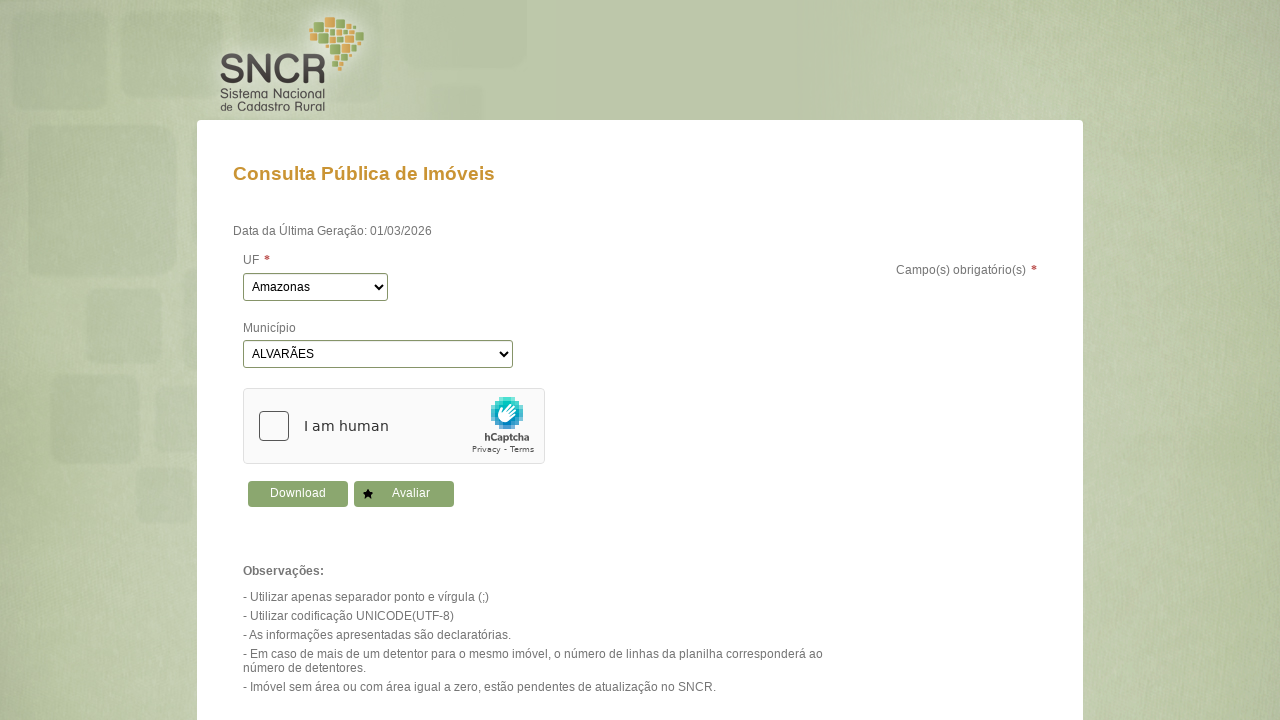

Clicked the download button to initiate file download at (298, 494) on #botaoDownload
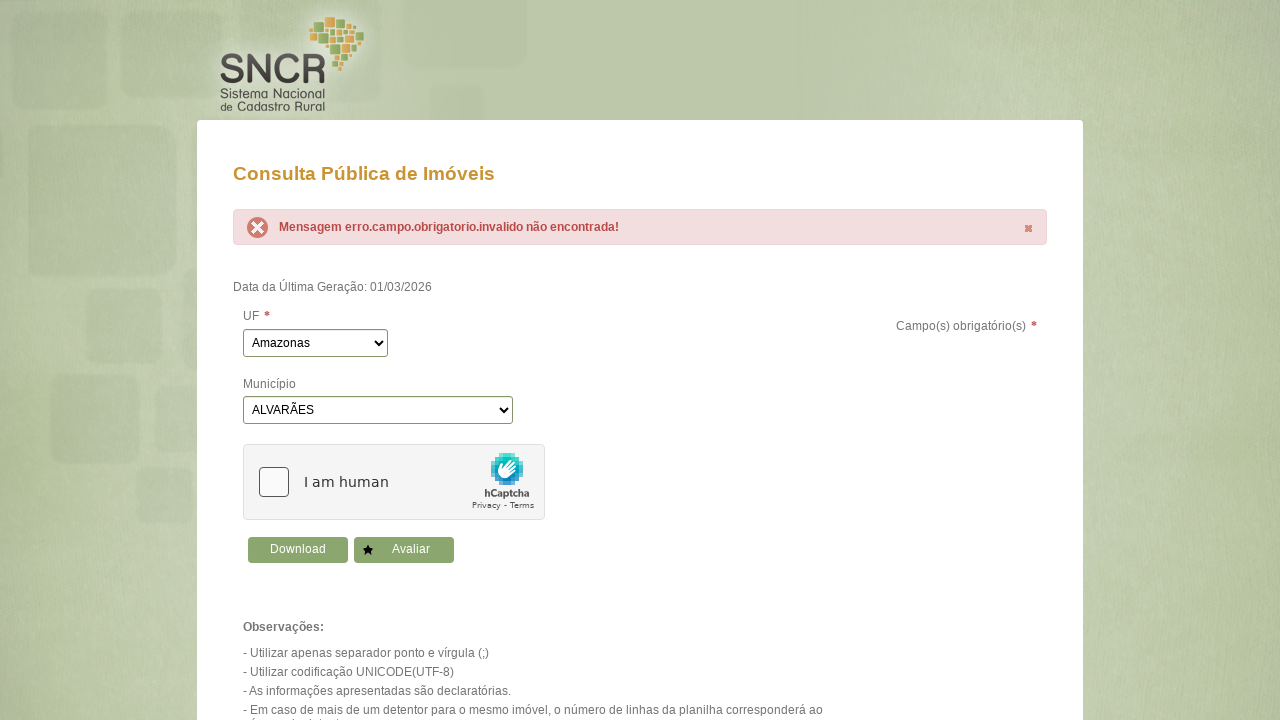

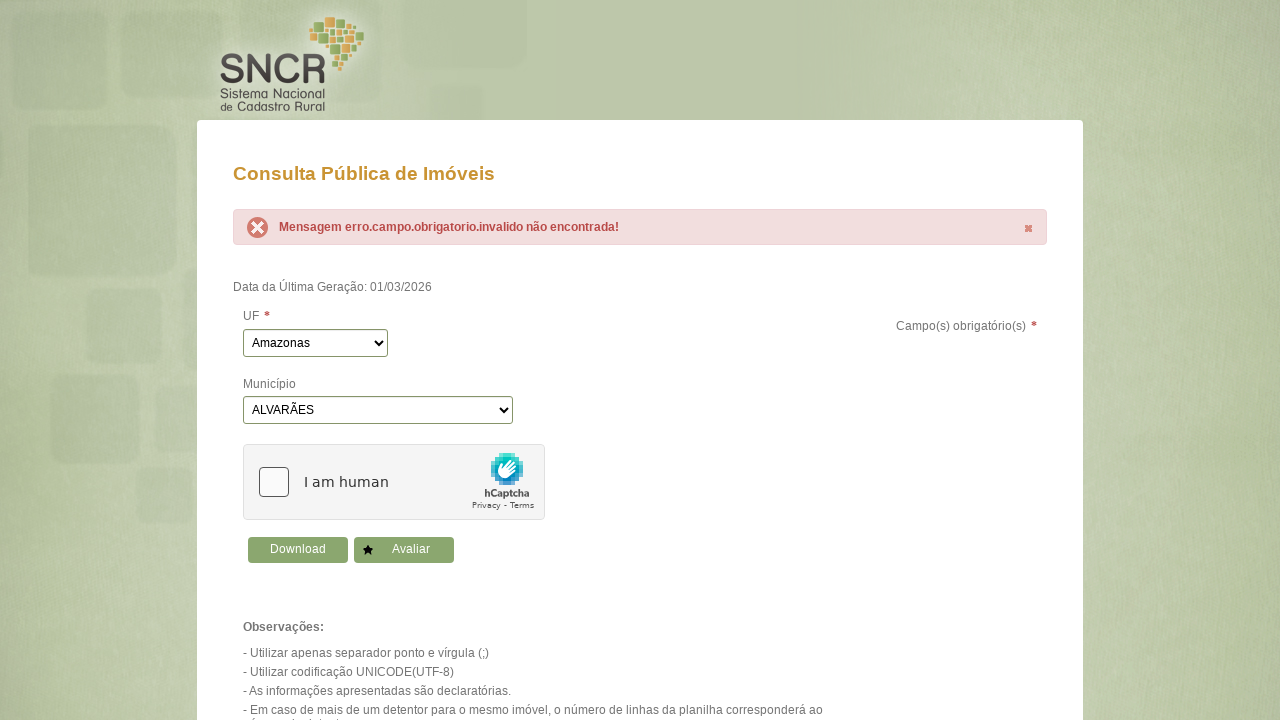